Tests the Add/Remove Elements functionality on herokuapp by clicking to add an element, verifying the delete button appears, clicking delete, and verifying the delete button is removed.

Starting URL: https://the-internet.herokuapp.com/

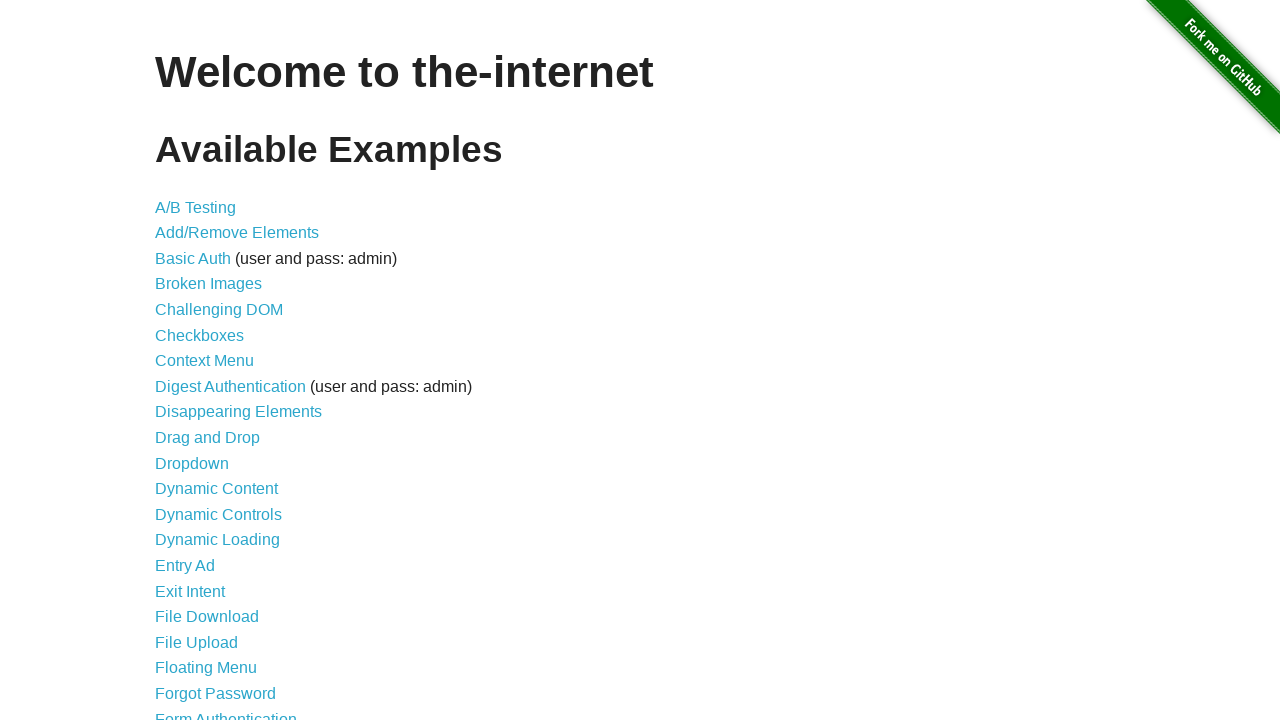

Clicked on Add/Remove Elements link at (237, 233) on a[href='/add_remove_elements/']
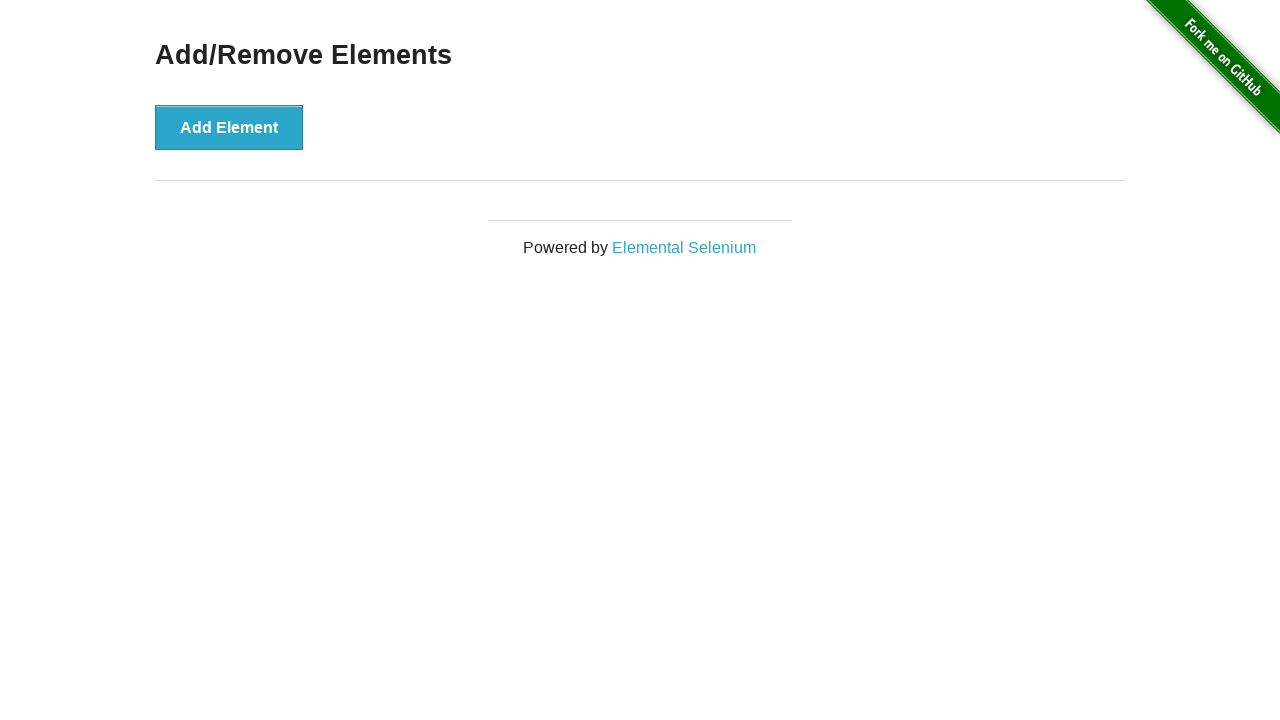

Clicked Add Element button at (229, 127) on button[onclick='addElement()']
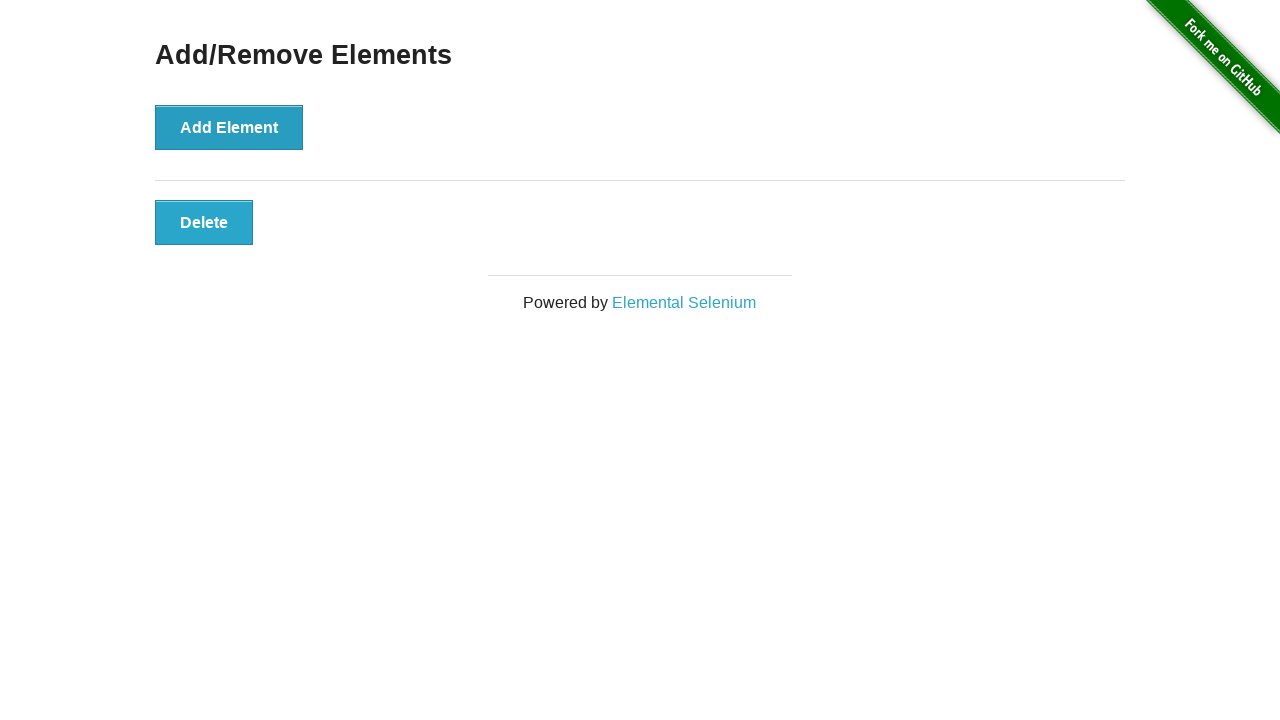

Located Delete button element
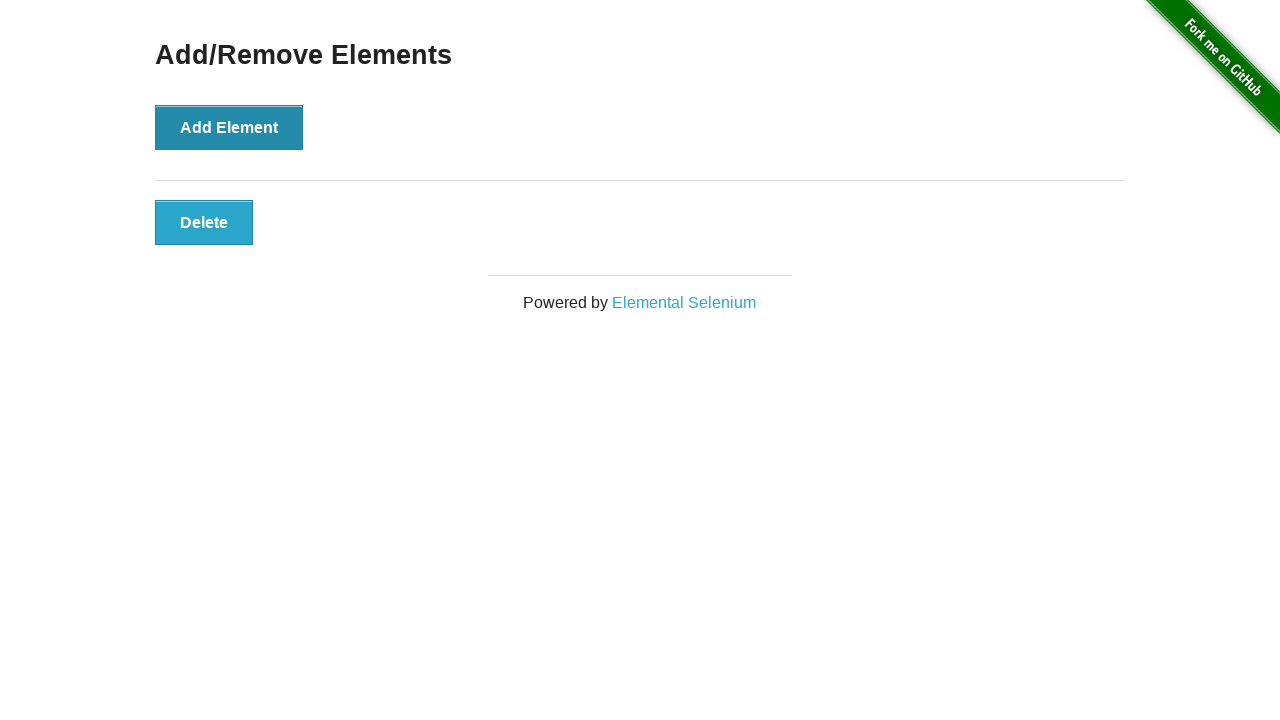

Verified Delete button is visible
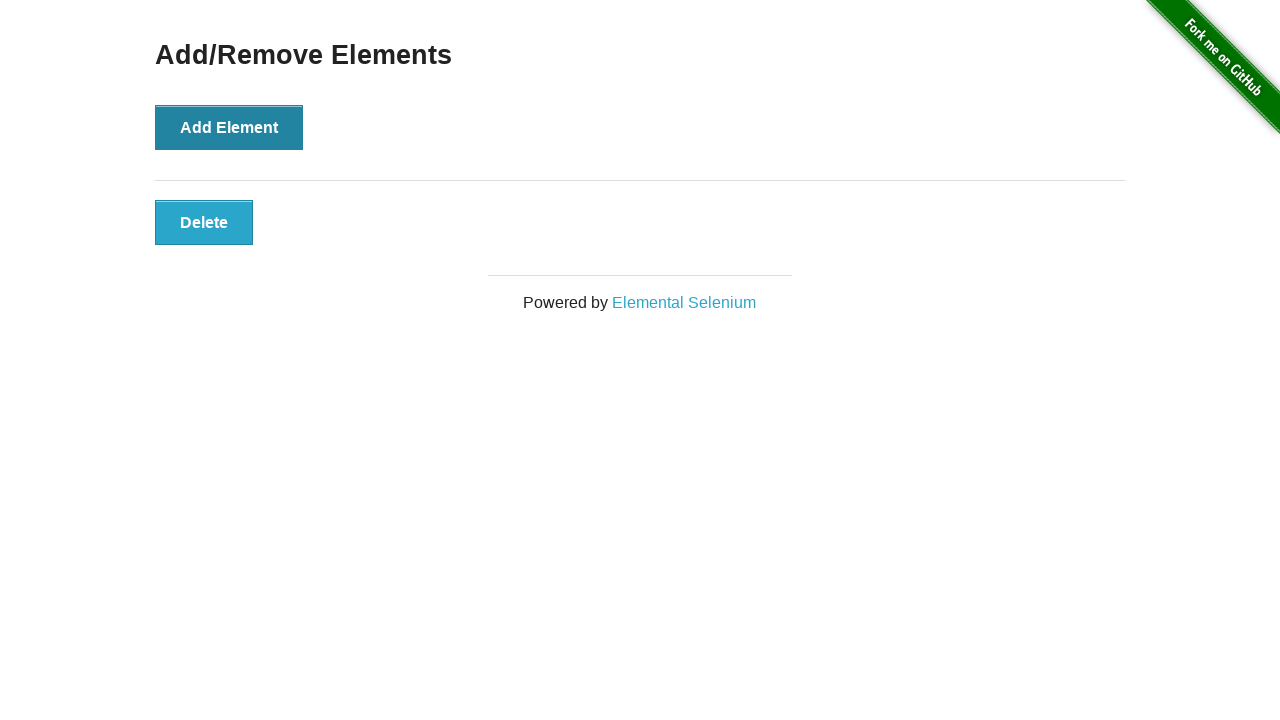

Clicked Delete button at (204, 222) on button[onclick='deleteElement()']
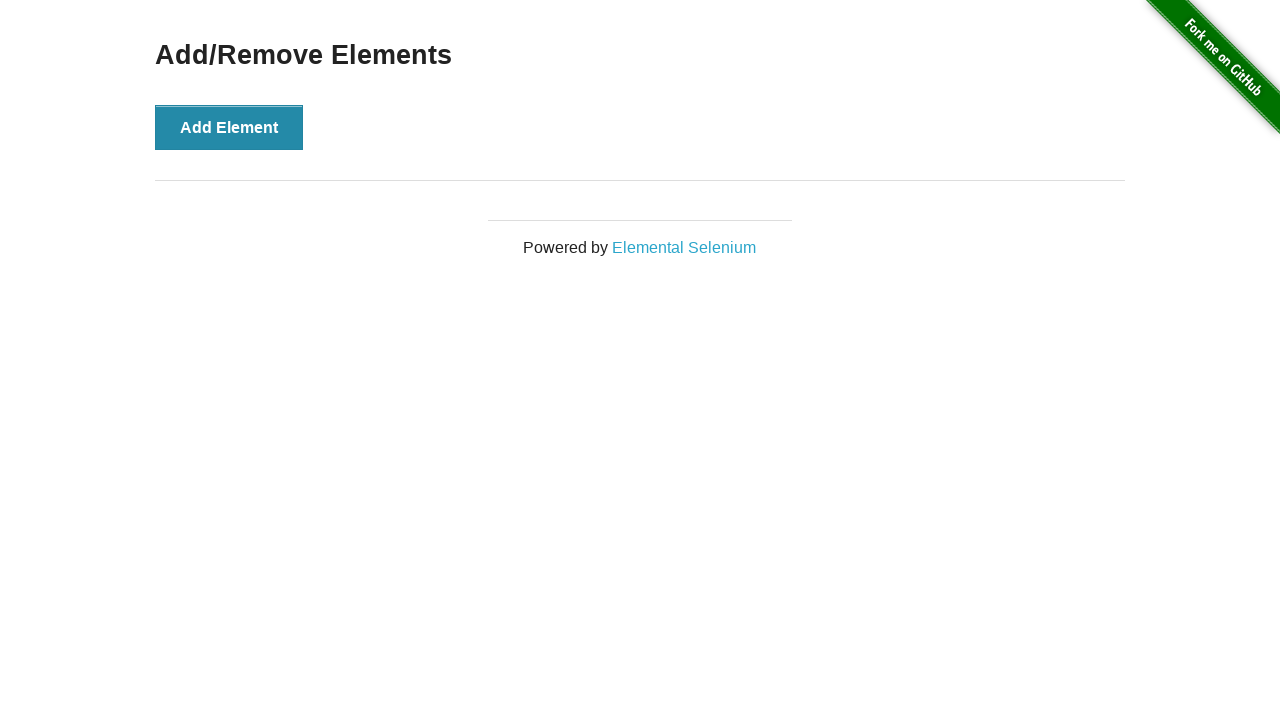

Waited 500ms for DOM update after deletion
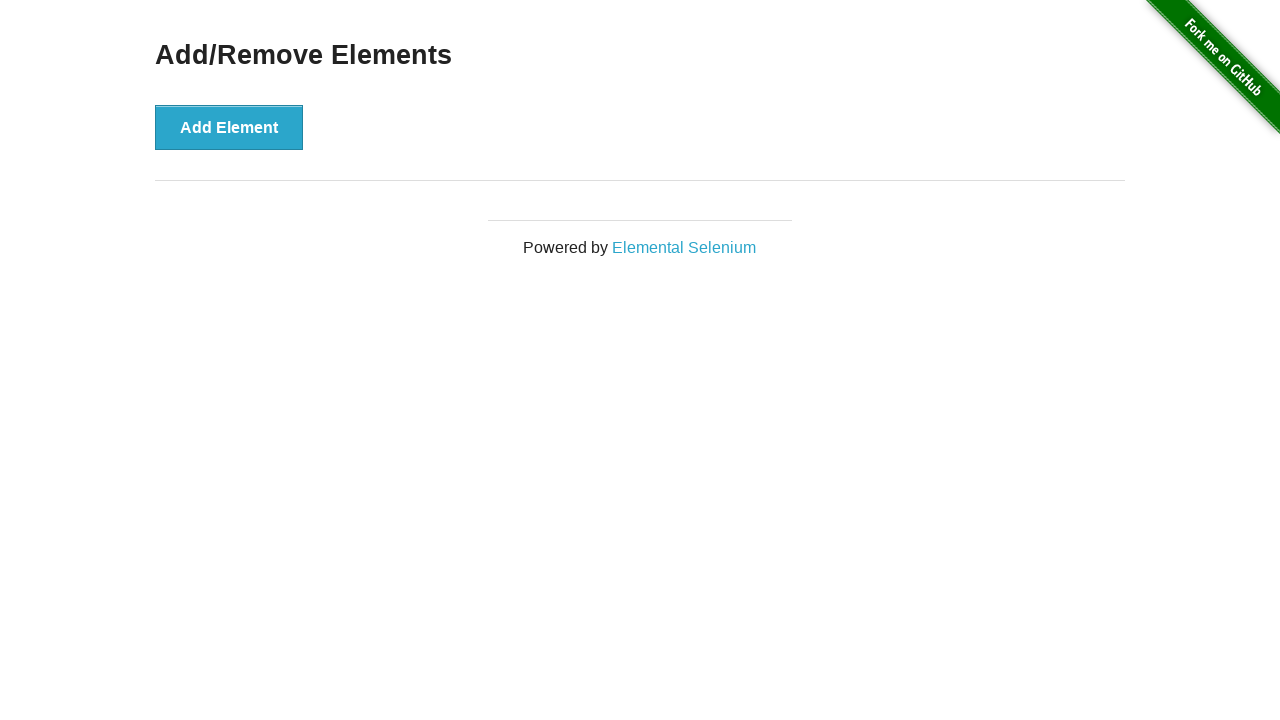

Located all Delete button elements
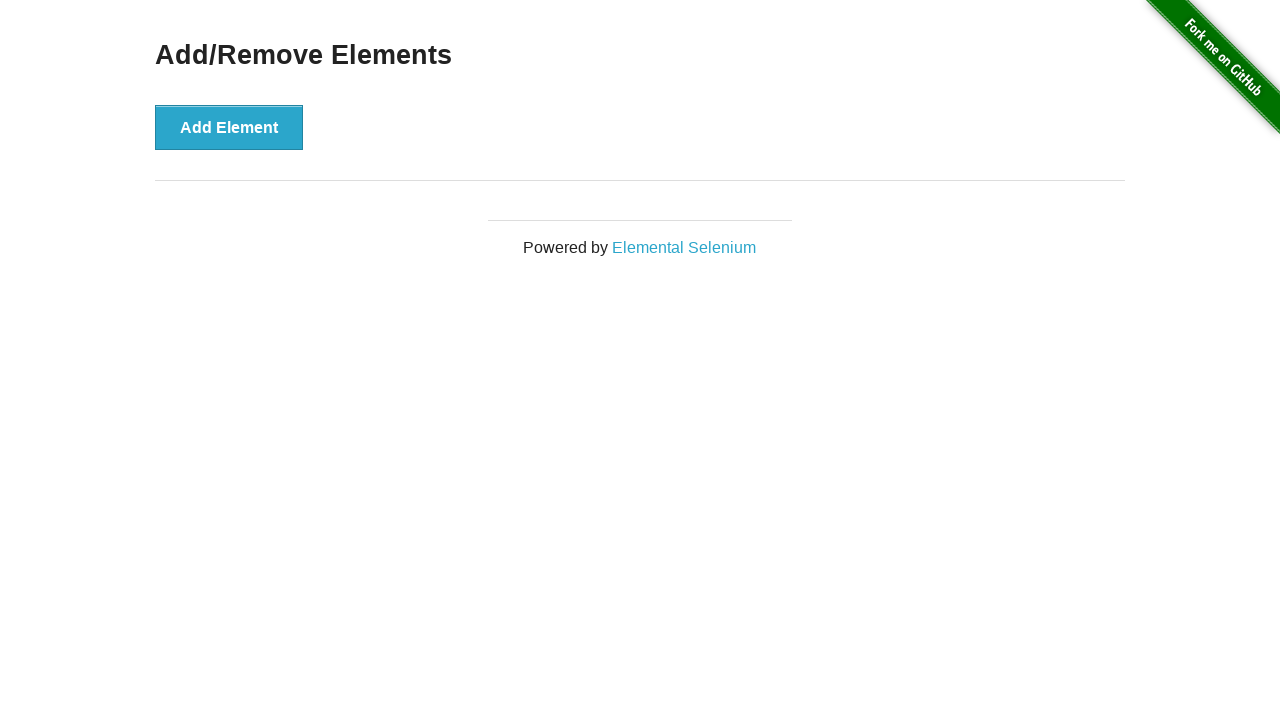

Verified Delete button has been removed
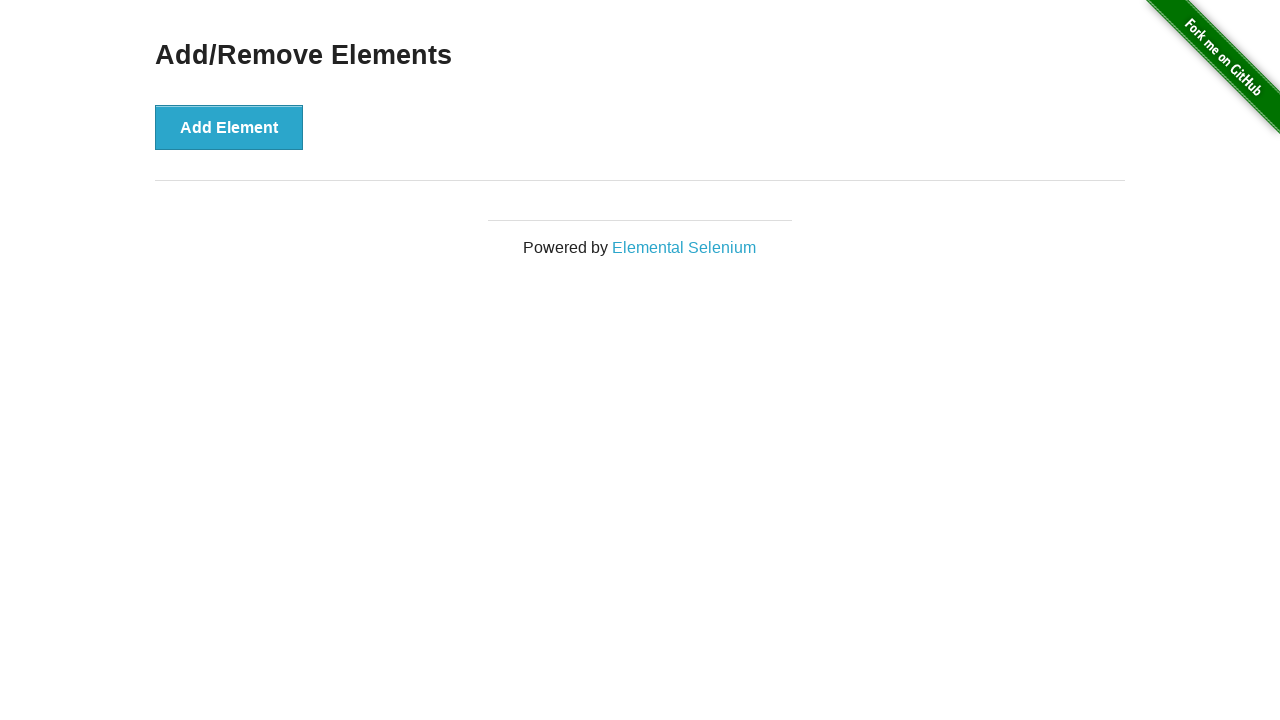

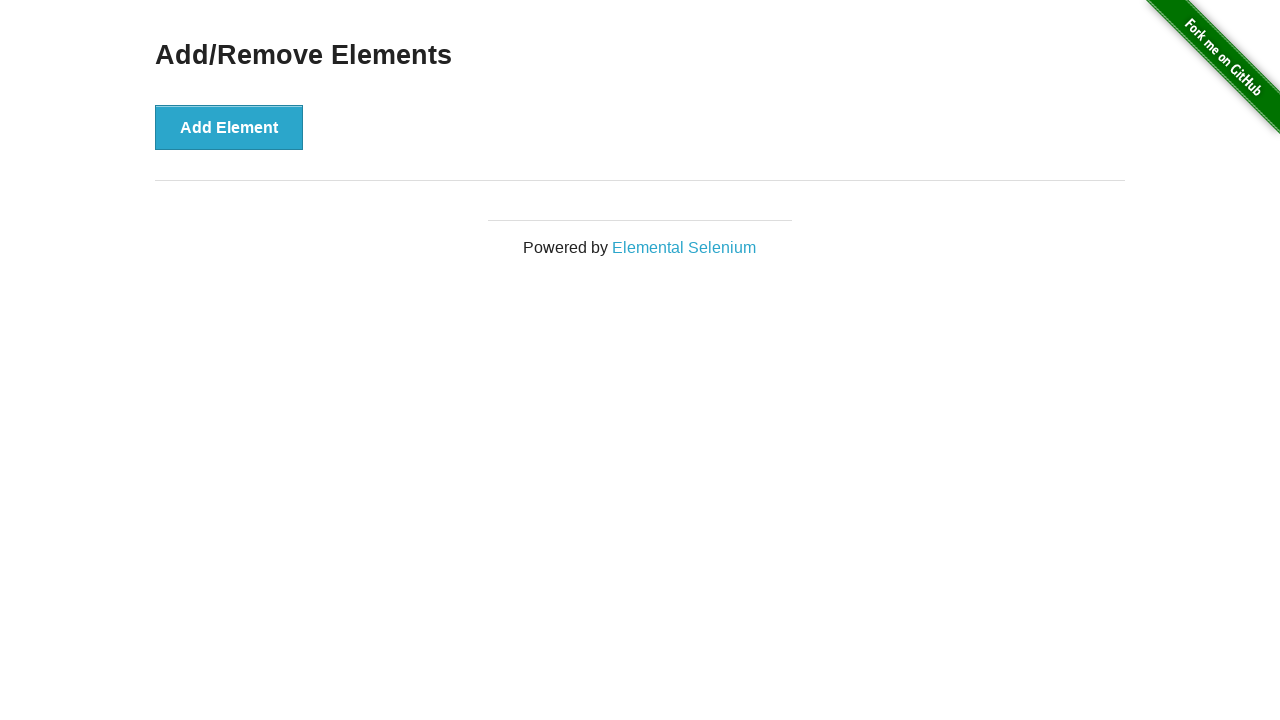